Tests job search functionality by searching for jobs with keywords, filtering by job type to show only full-time positions, viewing job details, and clicking the apply button

Starting URL: https://alchemy.hguy.co/jobs/

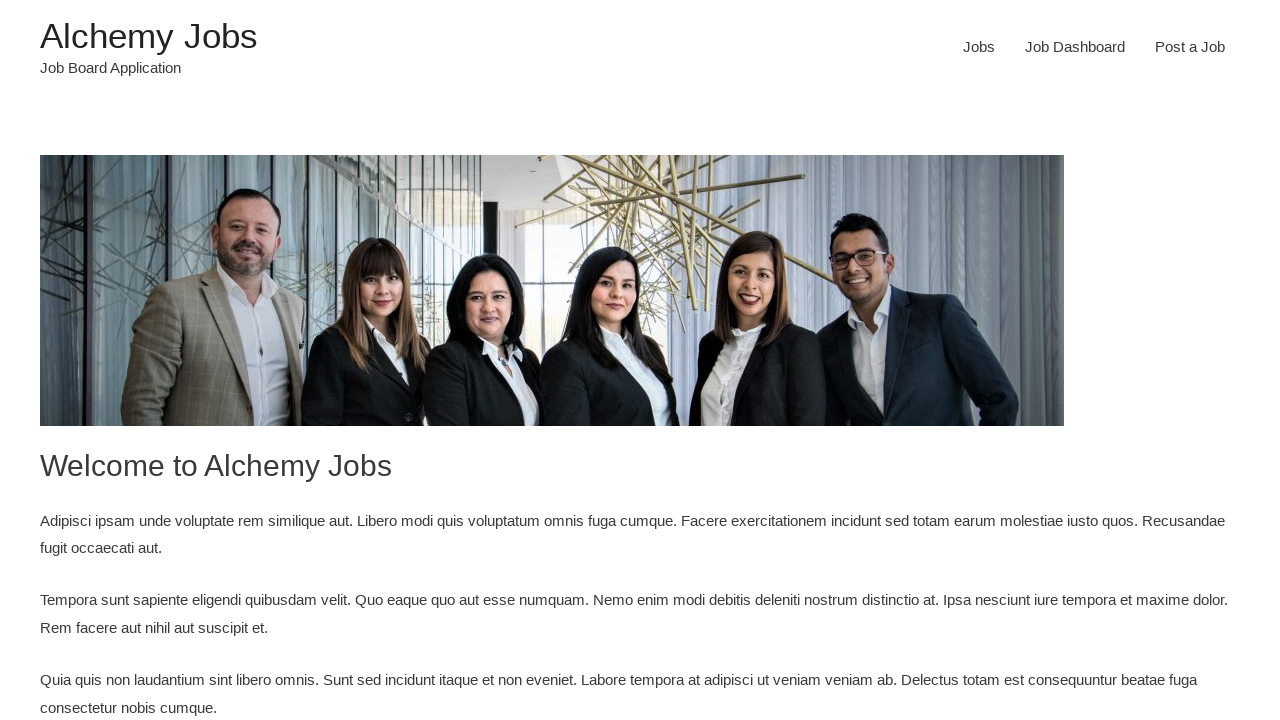

Clicked on Jobs navigation link at (979, 47) on xpath=//header/div/div/div/div/div[3]/div/nav/div/ul/li[1]/a
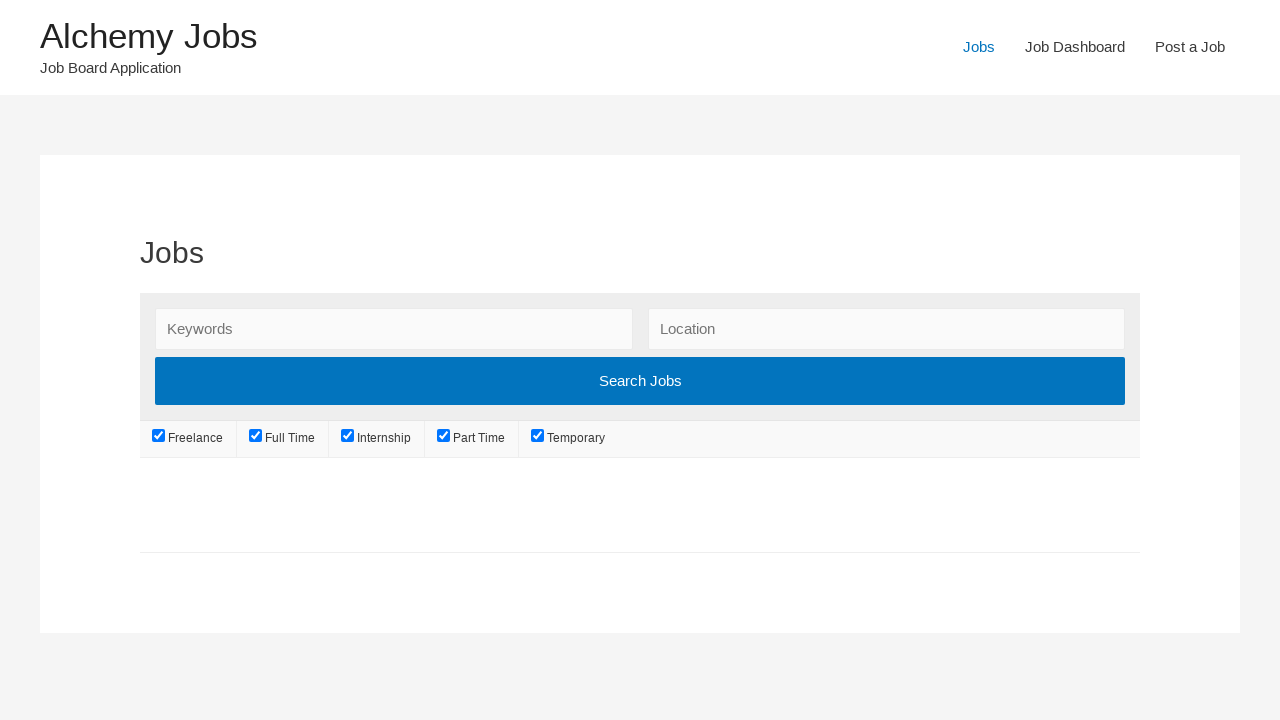

Entered 'Test Job' in search keywords field on #search_keywords
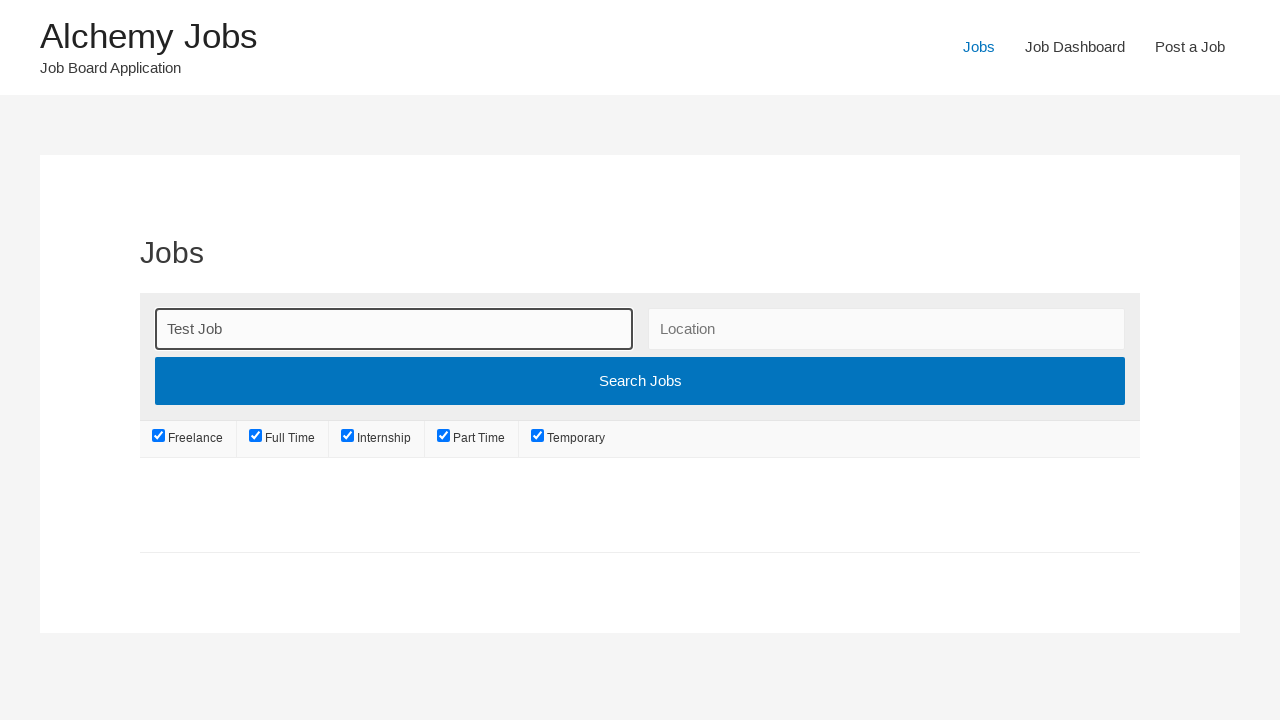

Clicked search submit button at (640, 377) on .search_submit
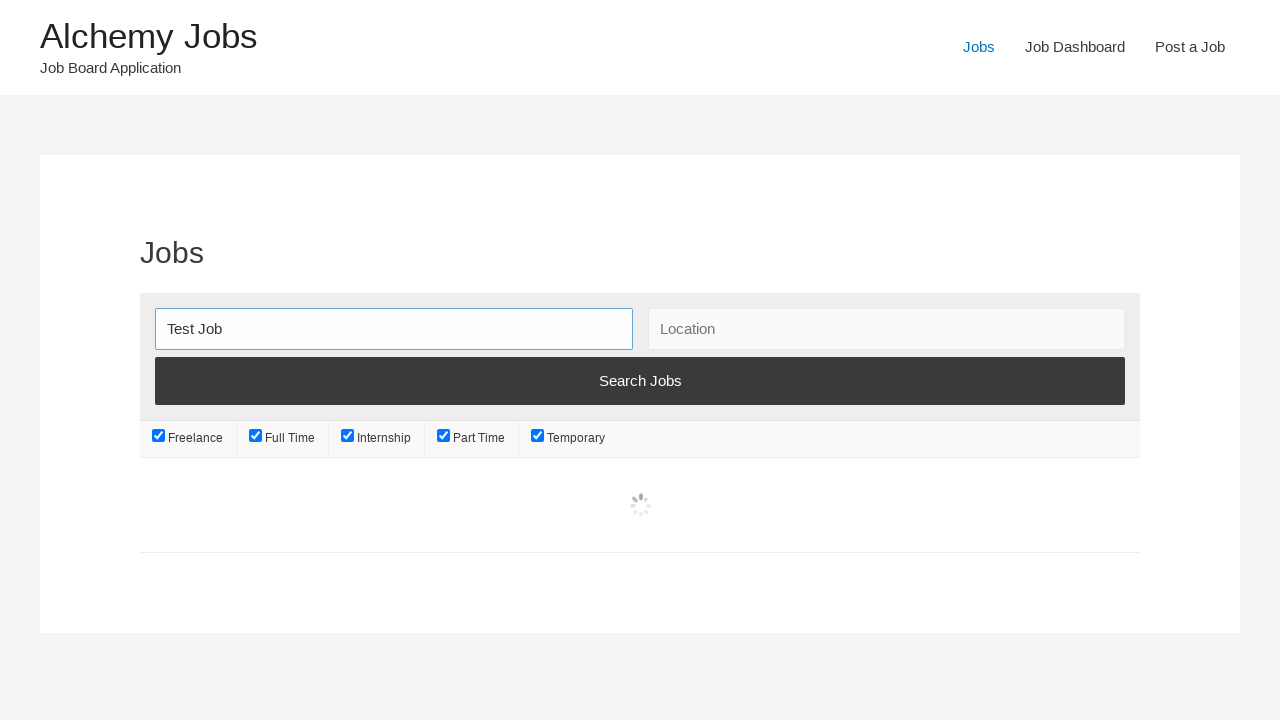

Unchecked freelance job type filter at (159, 436) on #job_type_freelance
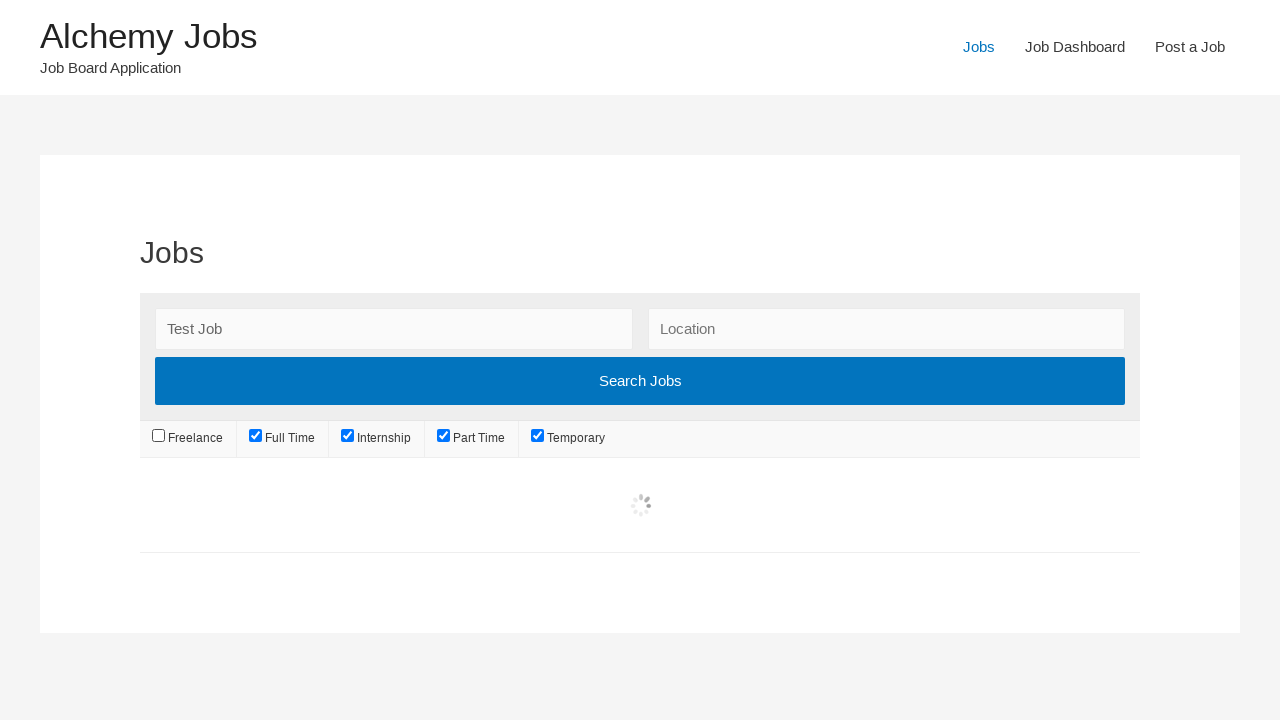

Unchecked internship job type filter at (348, 436) on #job_type_internship
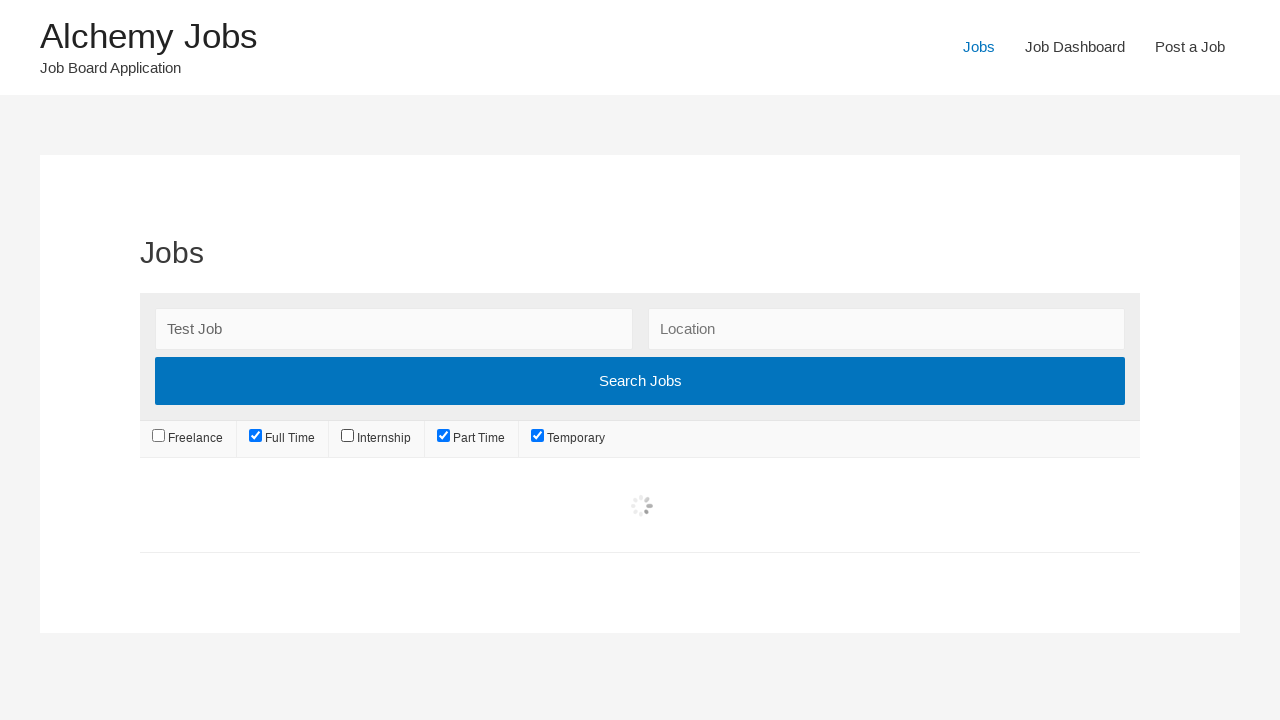

Unchecked part-time job type filter at (444, 436) on #job_type_part-time
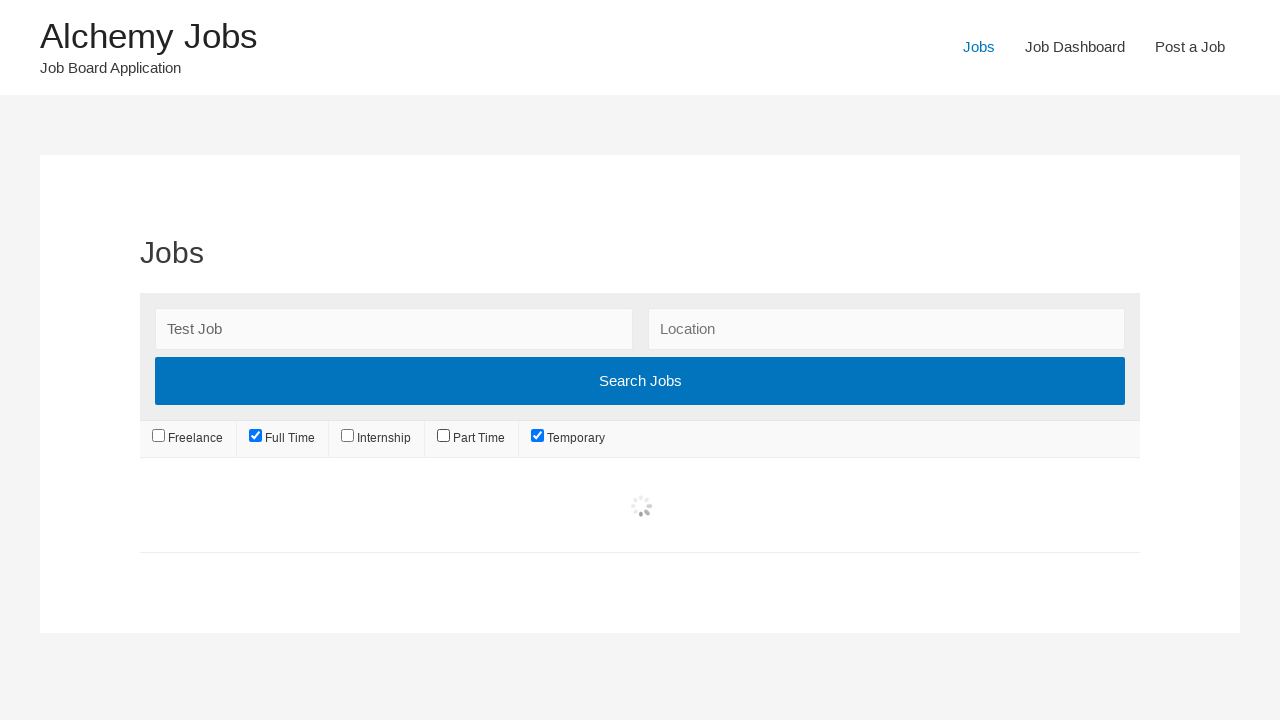

Unchecked temporary job type filter at (537, 436) on #job_type_temporary
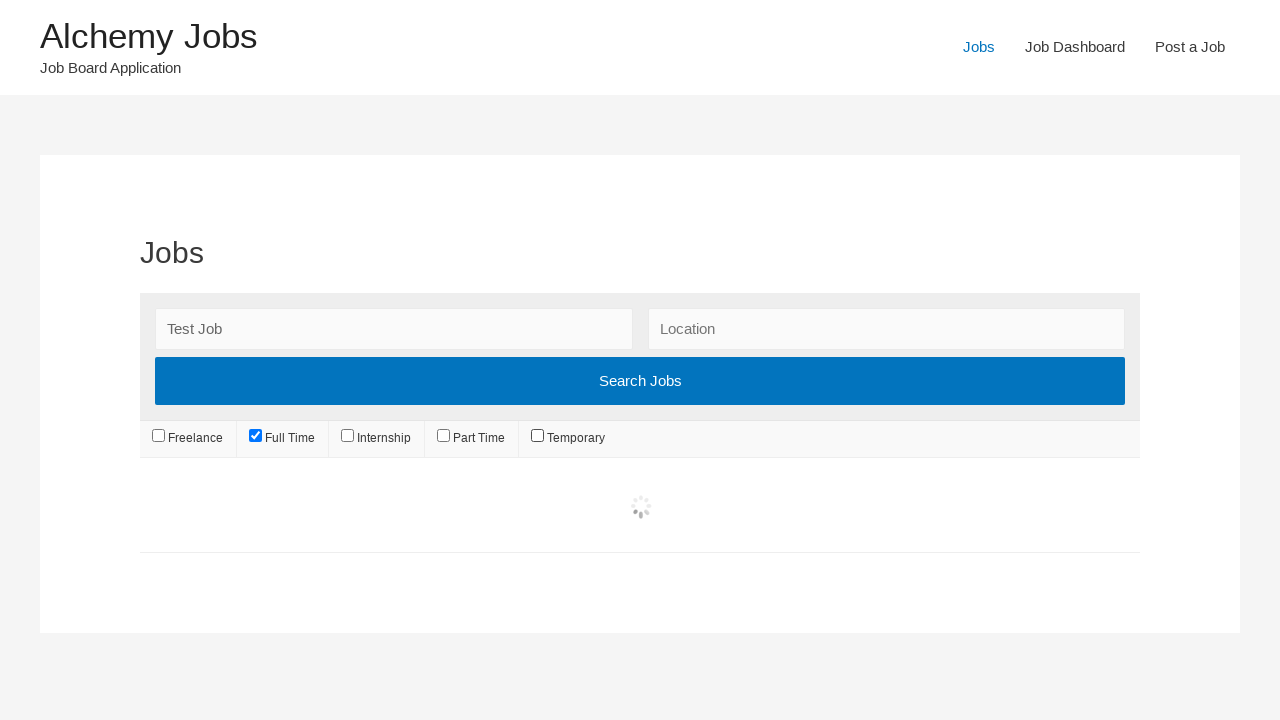

Clicked on fourth job listing to view details at (454, 360) on xpath=/html/body/div/div/div/div/main/article/div/div/ul/li[4]/a/div[1]/h3
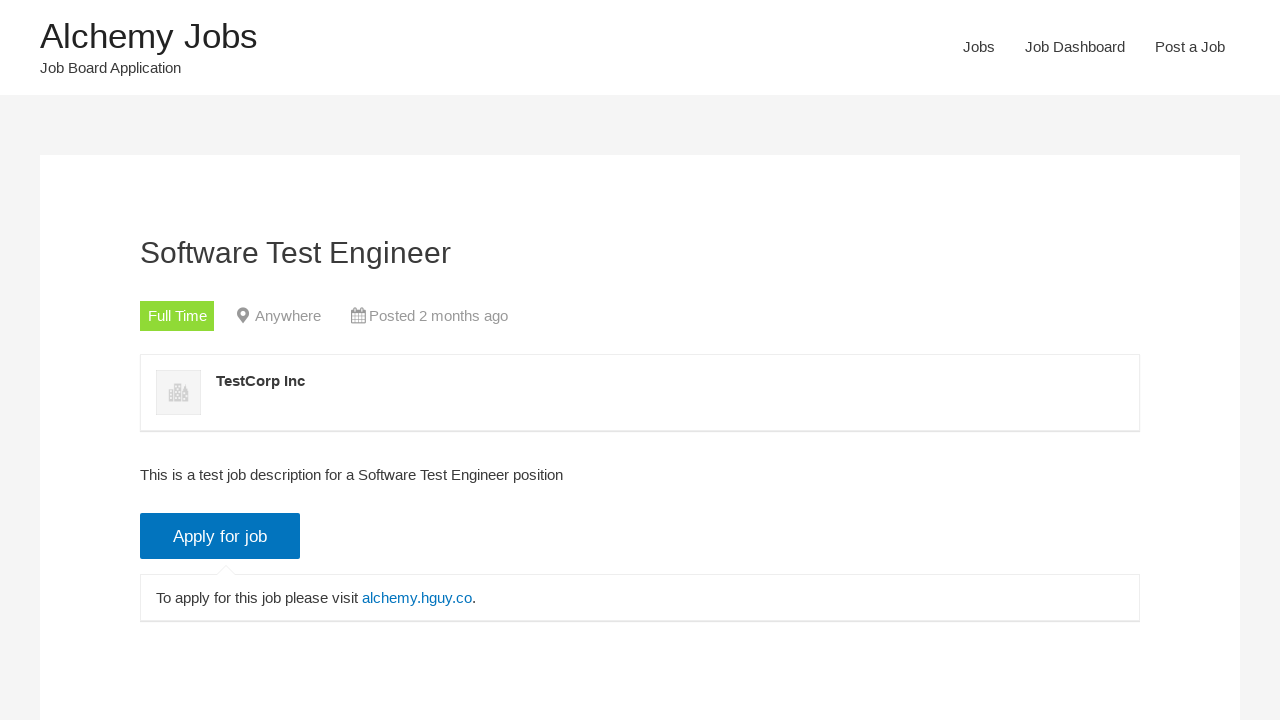

Job details page loaded with job title element
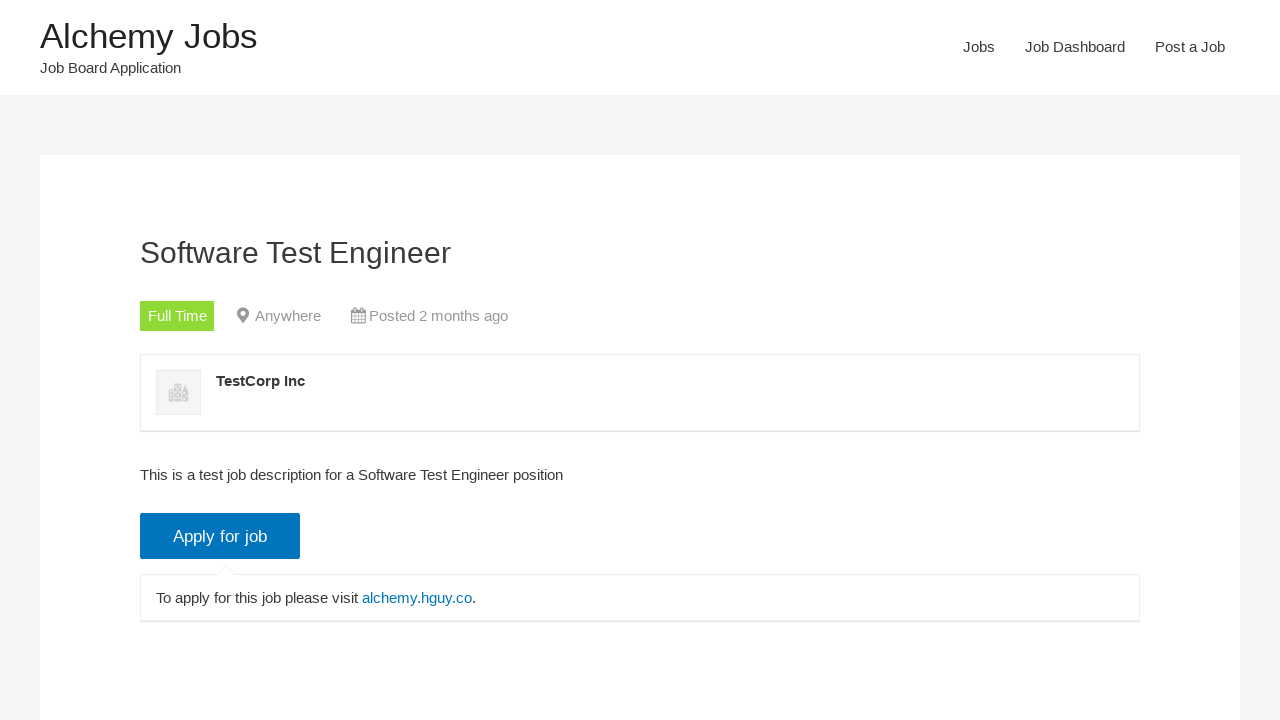

Retrieved job title: Software Test Engineer
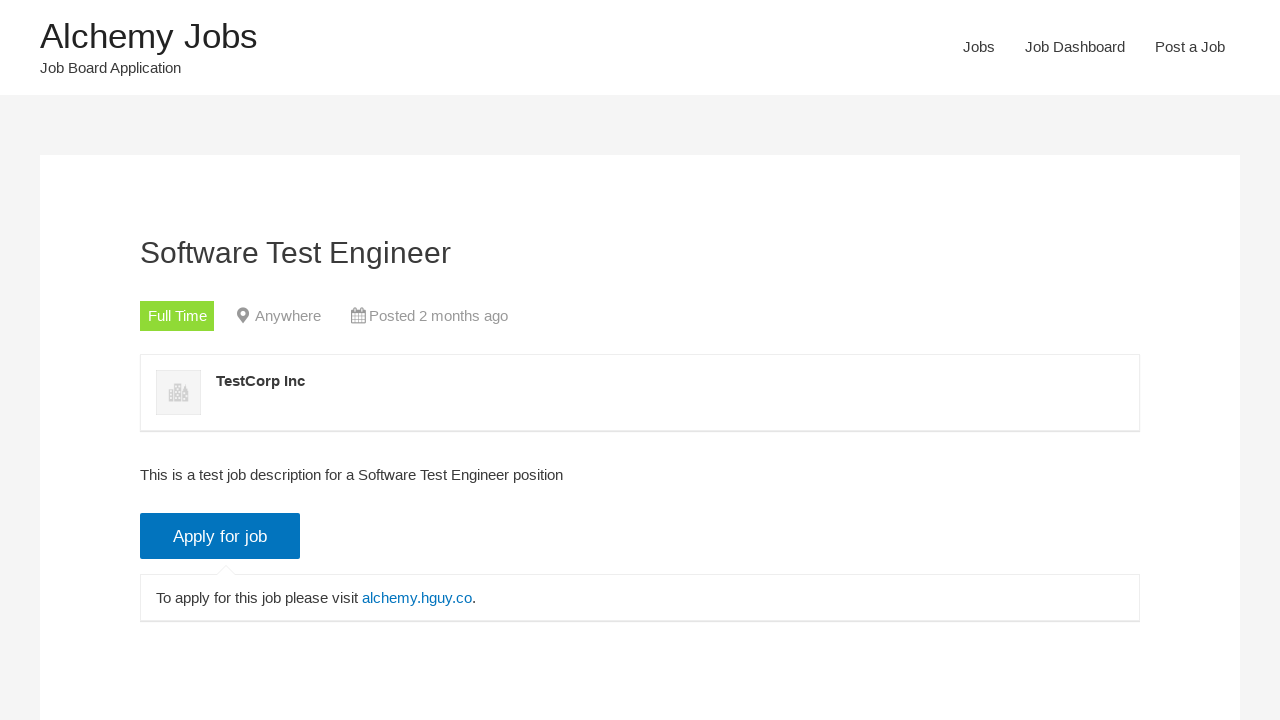

Clicked Apply for job button at (220, 536) on xpath=//div[3]/input
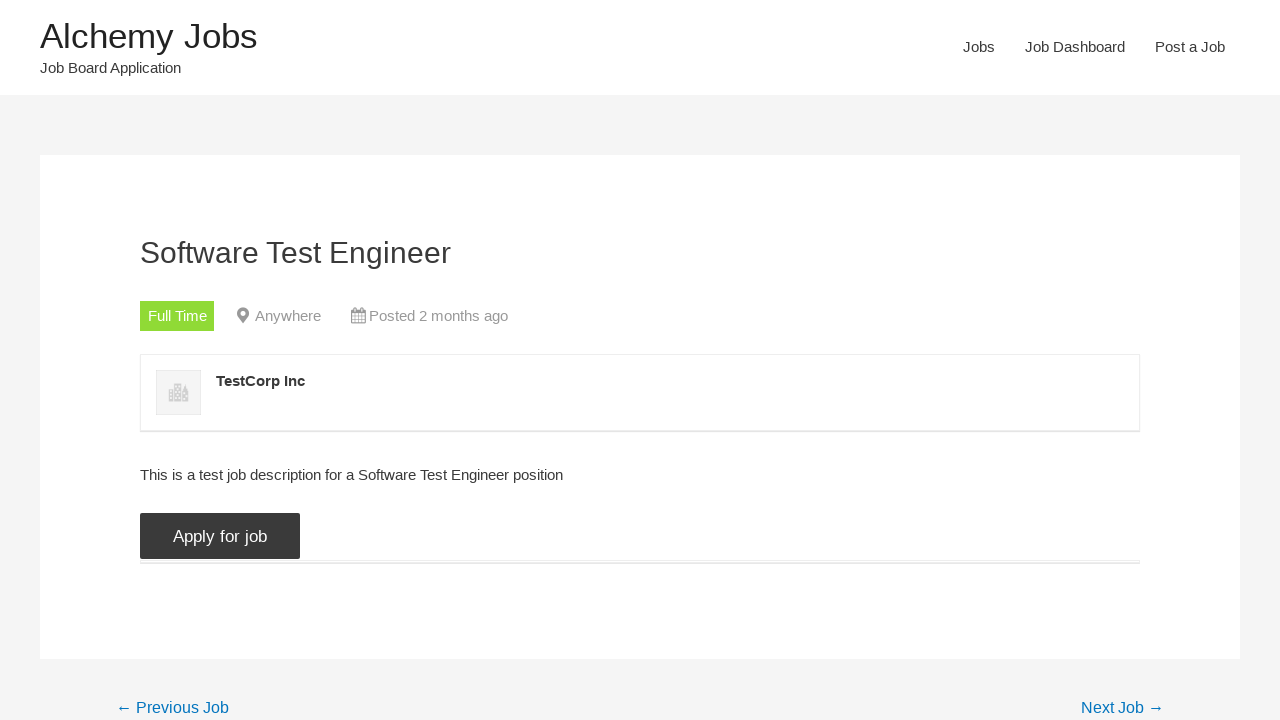

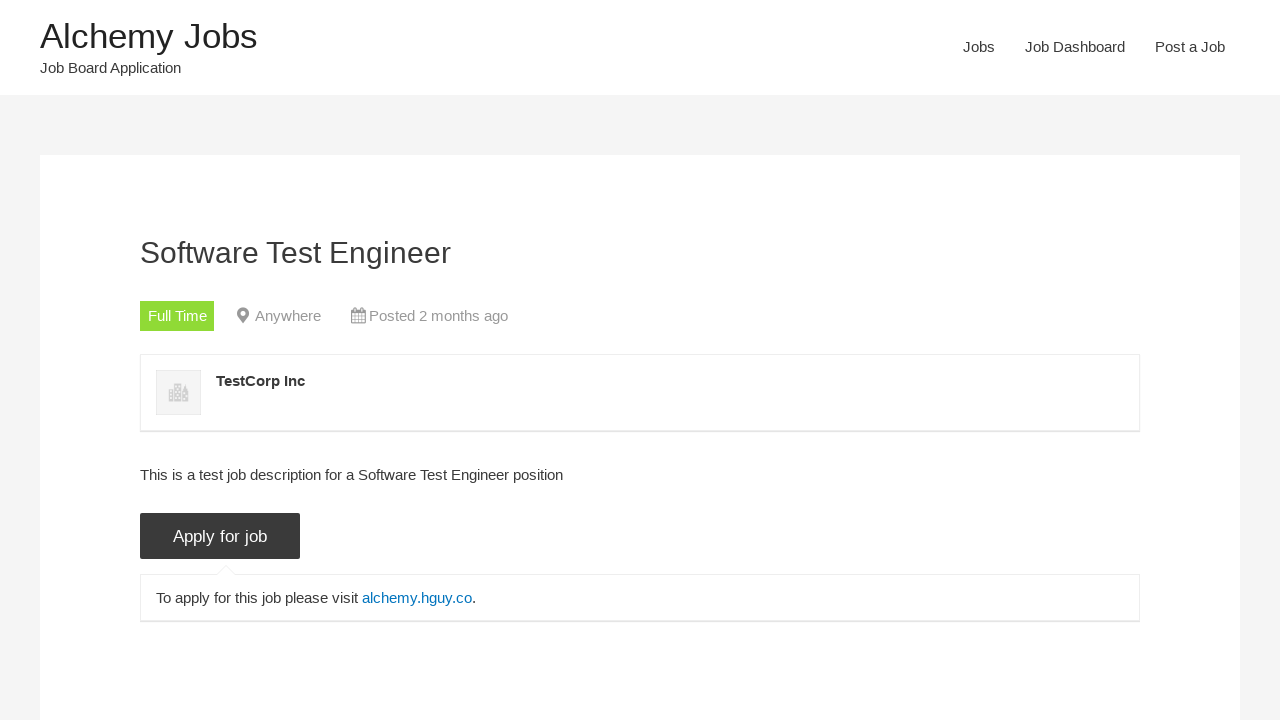